Clicks on the Get Started button to test focus behavior

Starting URL: https://webdriver.io

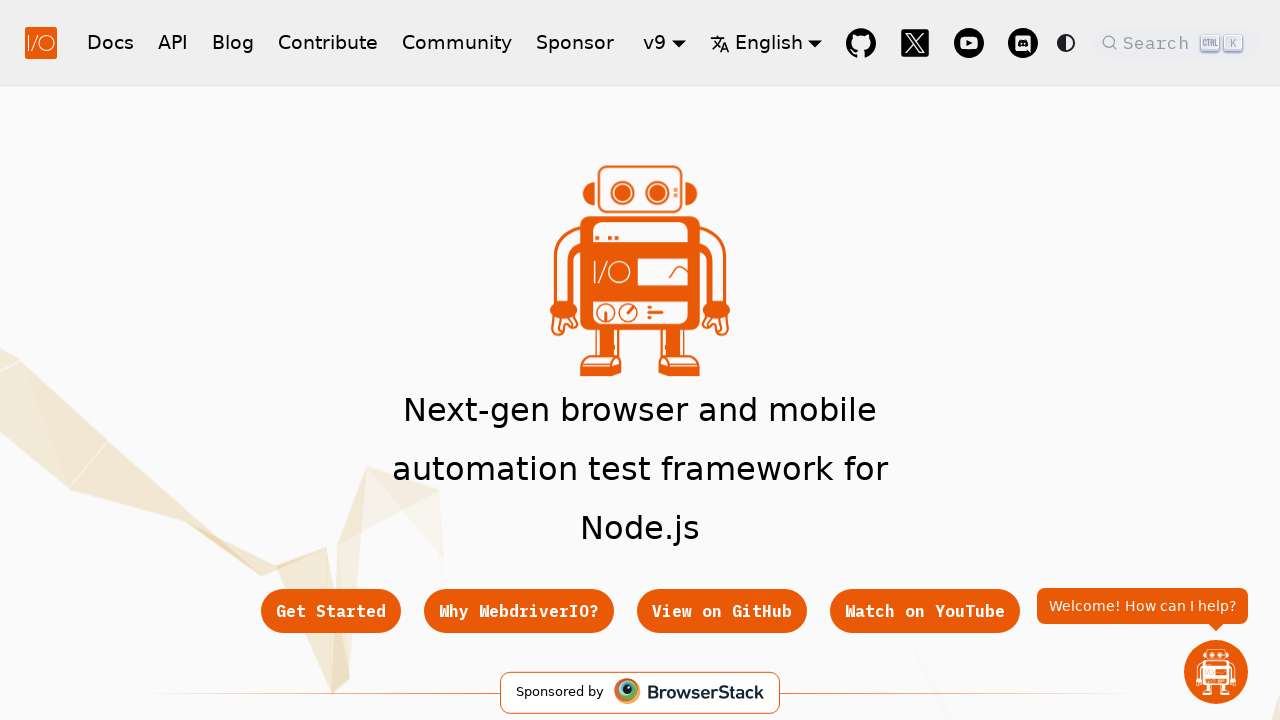

Navigated to https://webdriver.io
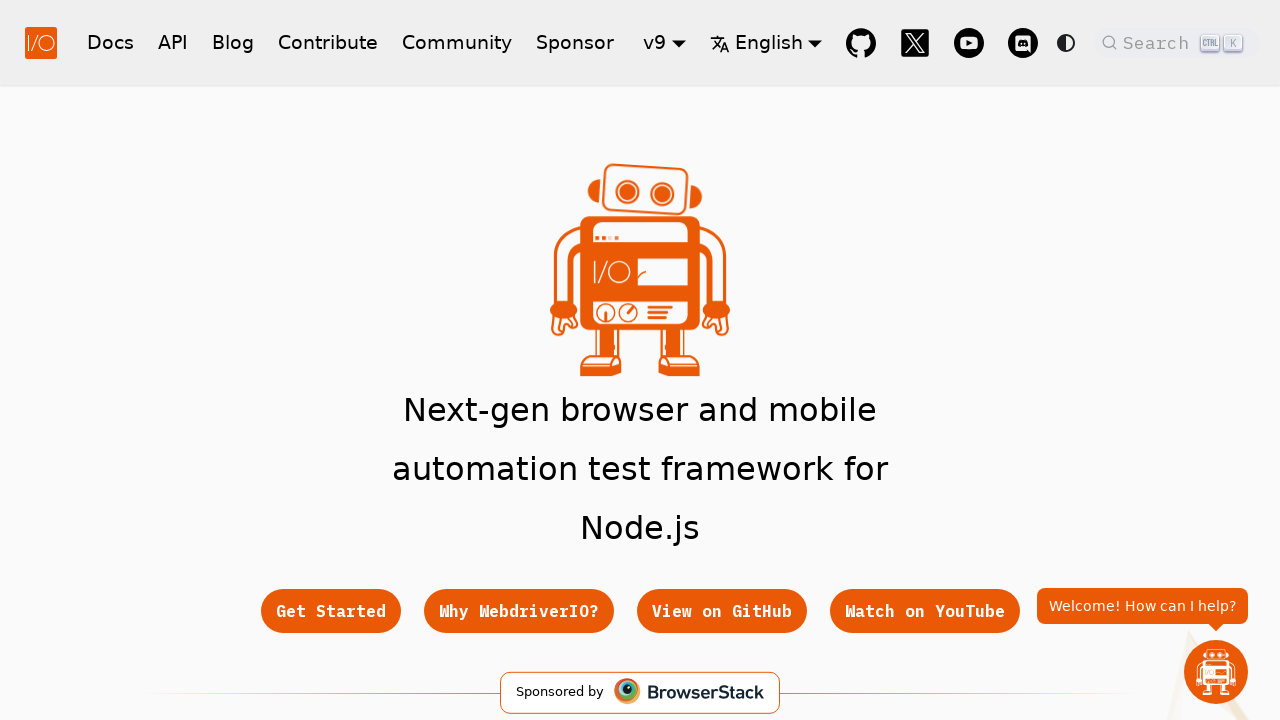

Clicked Get Started button to test focus behavior at (330, 611) on .button[href='/docs/gettingstarted']
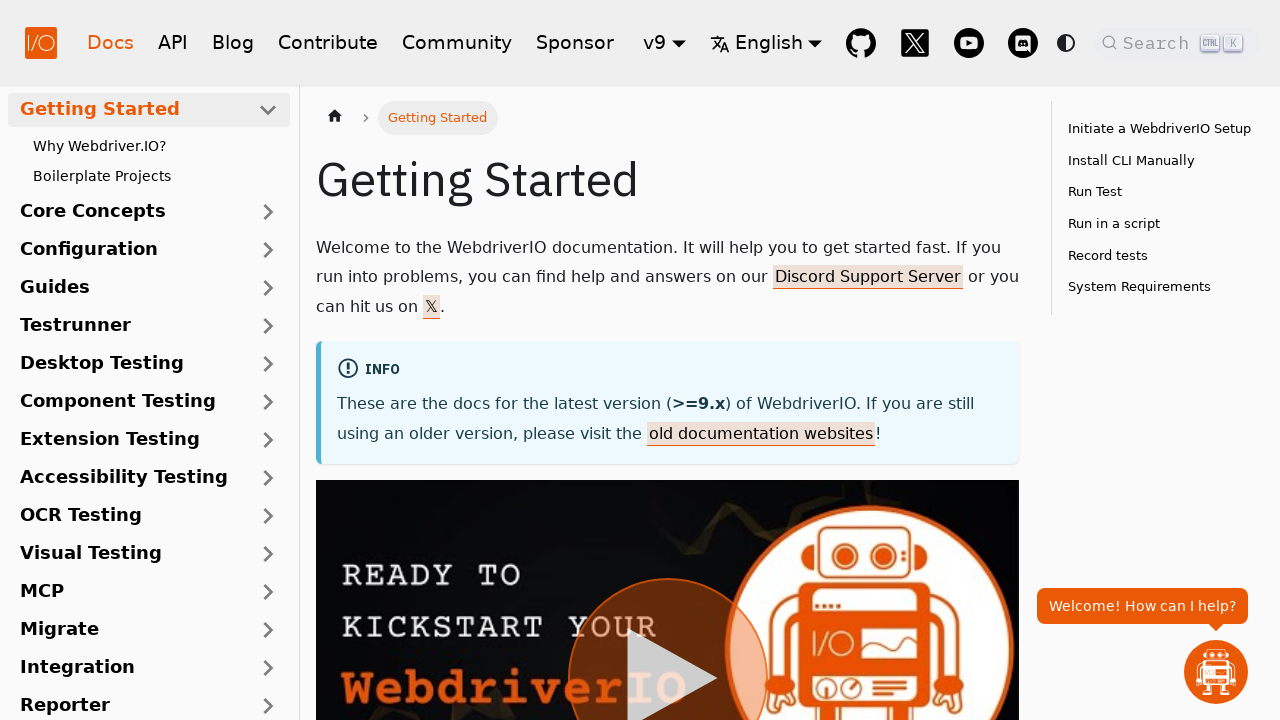

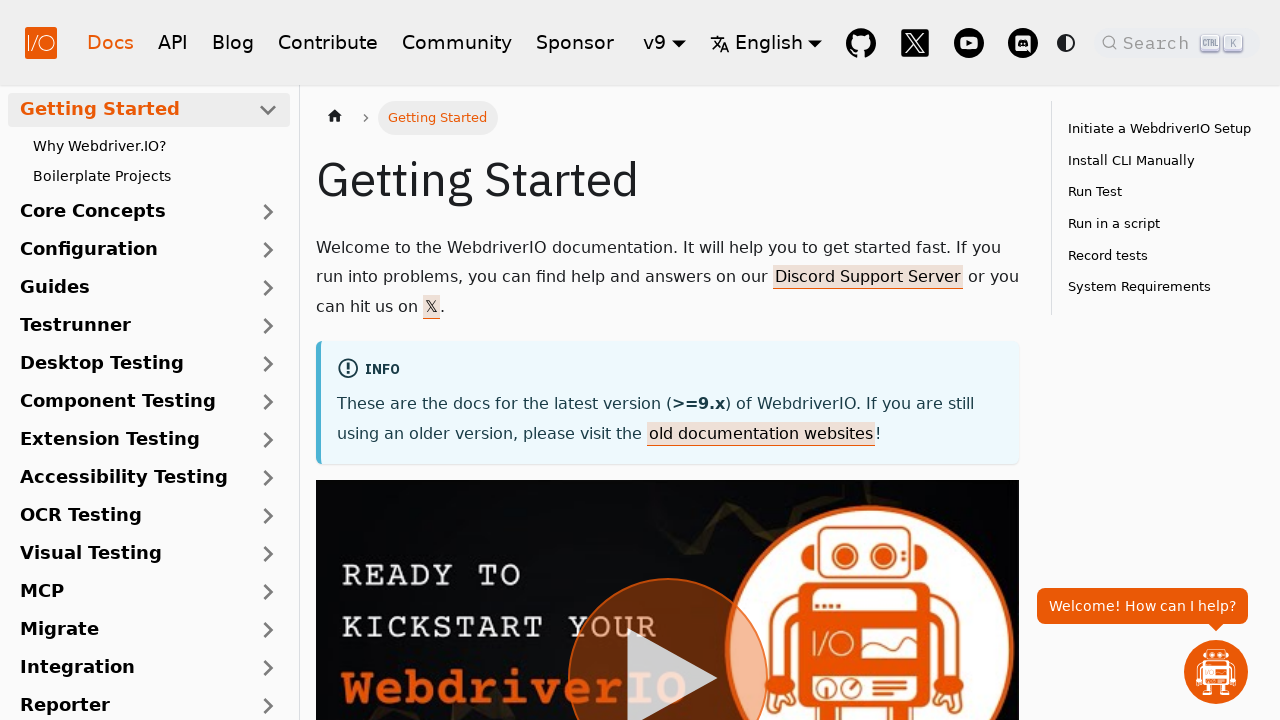